Fills a name field, clicks a button, checks a checkbox, selects from a dropdown, and verifies the presence of a Selenium logo image

Starting URL: https://wejump-automation-test.github.io/qa-test/

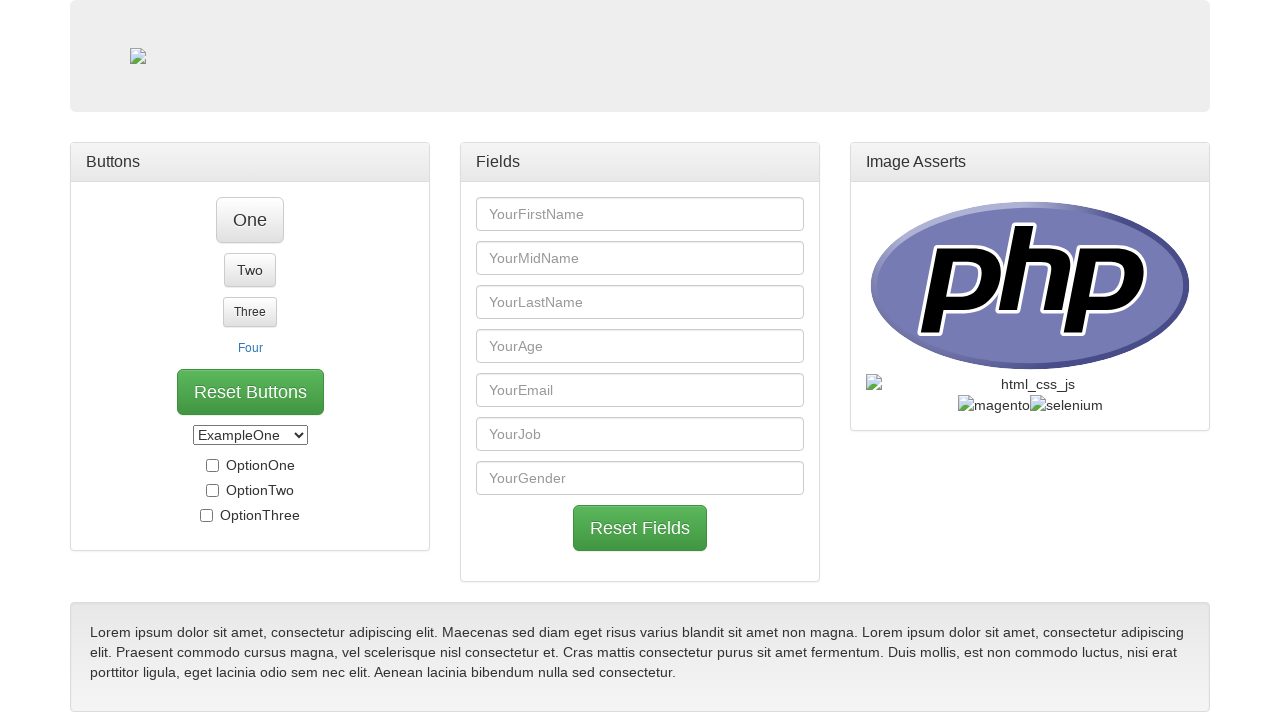

Filled YourFirstName field with 'Henrique' on //div[@class='form-group']//input[@placeholder='YourFirstName']
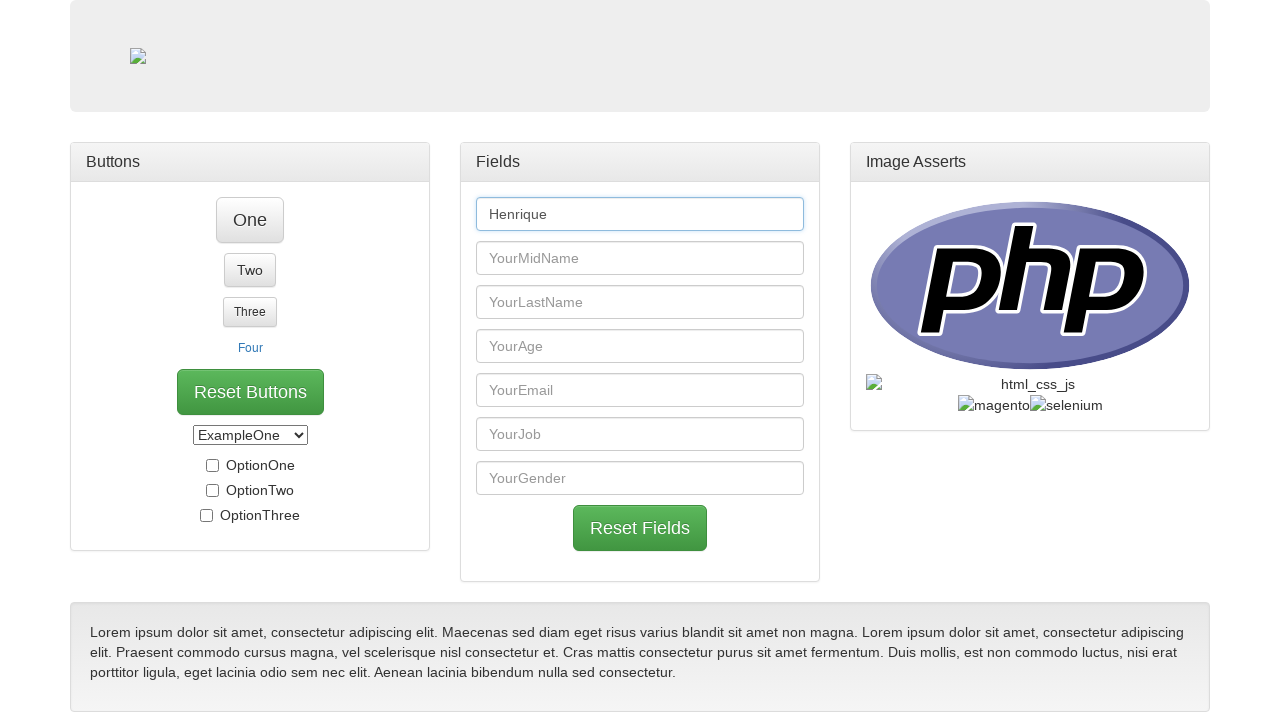

Clicked the One button at (250, 220) on xpath=//div[@id='panel_body_one']//button[contains(text(),'One')]
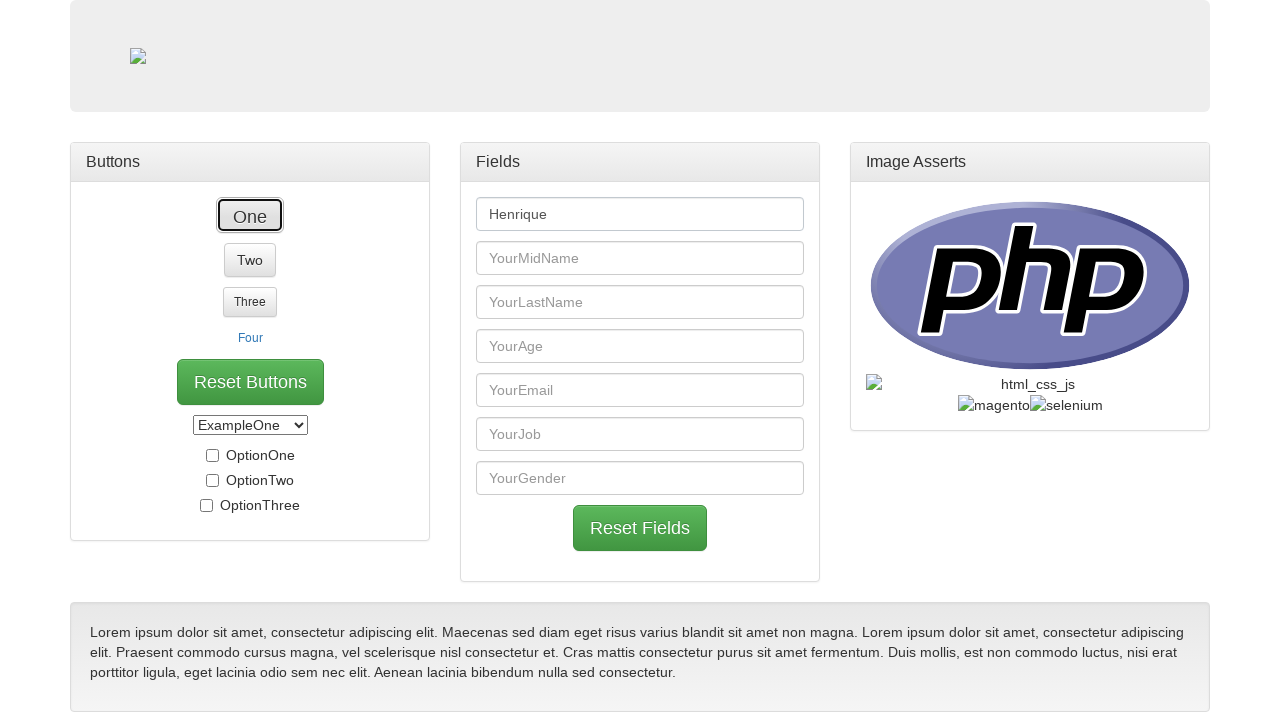

Checked the OptionThree checkbox at (206, 469) on xpath=//div[@class='checkbox']//input[@id='opt_three']
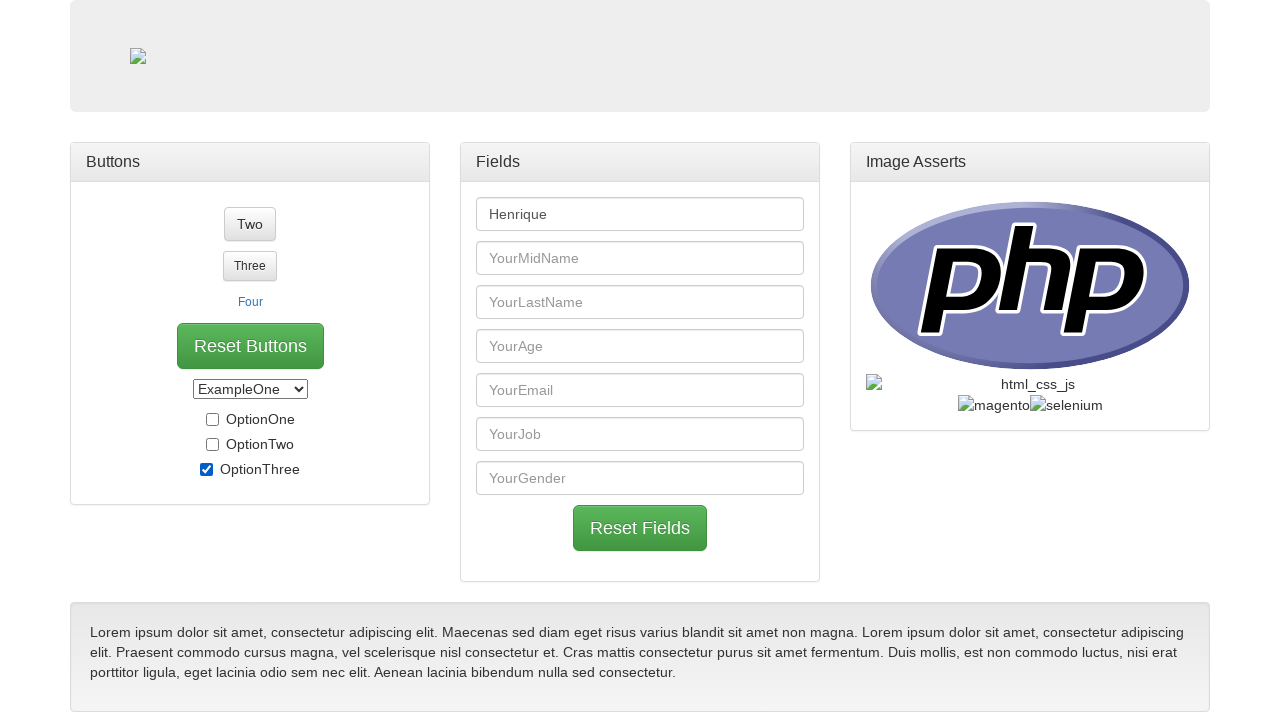

Selected ExampleTwo from the dropdown on //select[@id='select_box']
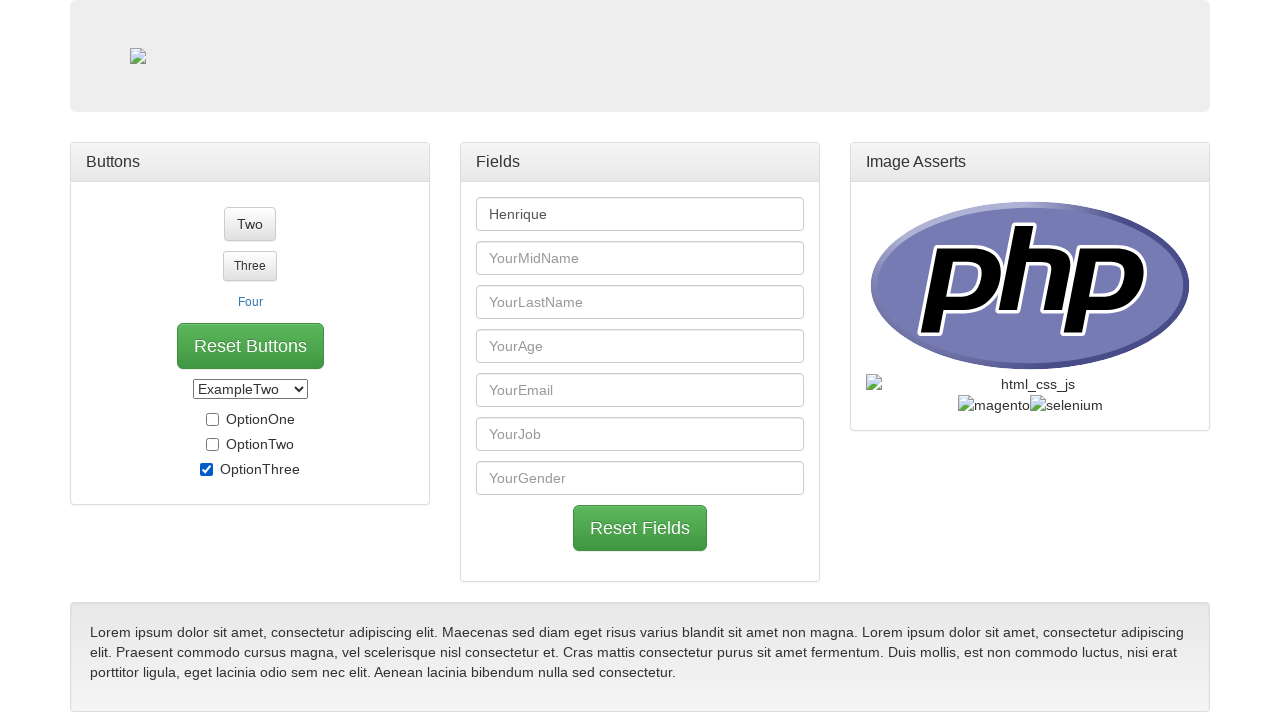

Verified Selenium logo image is visible
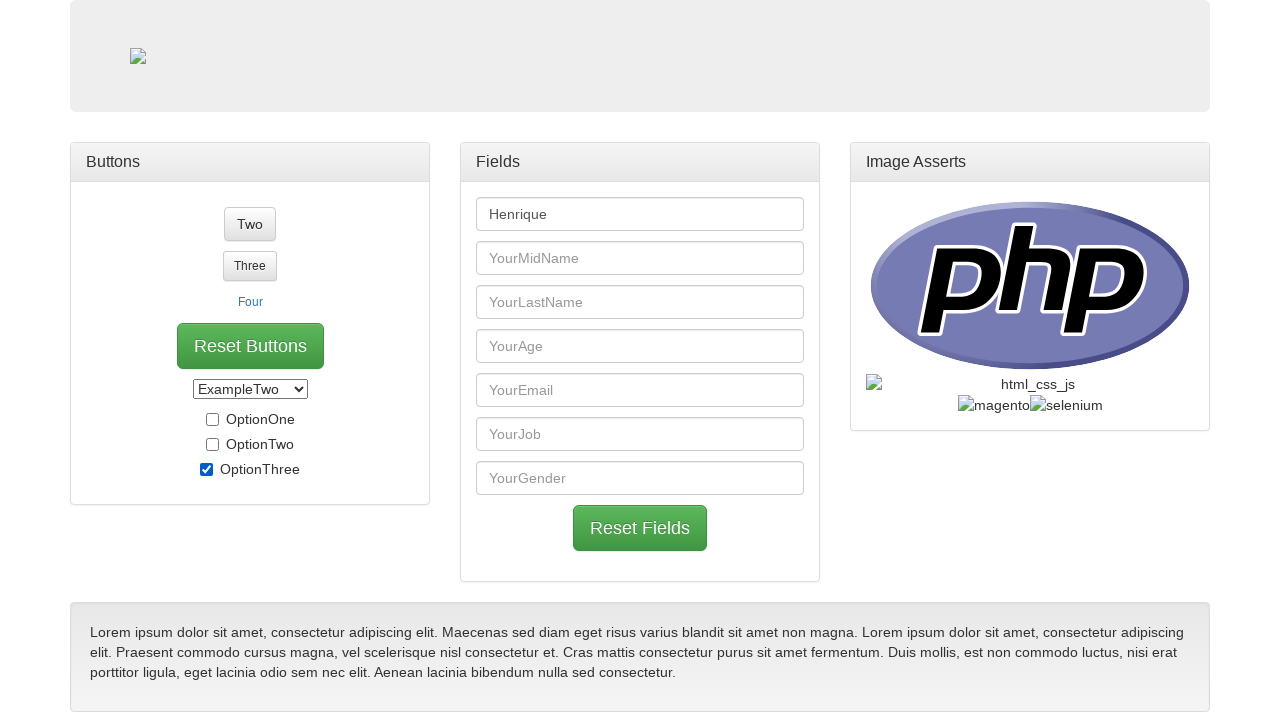

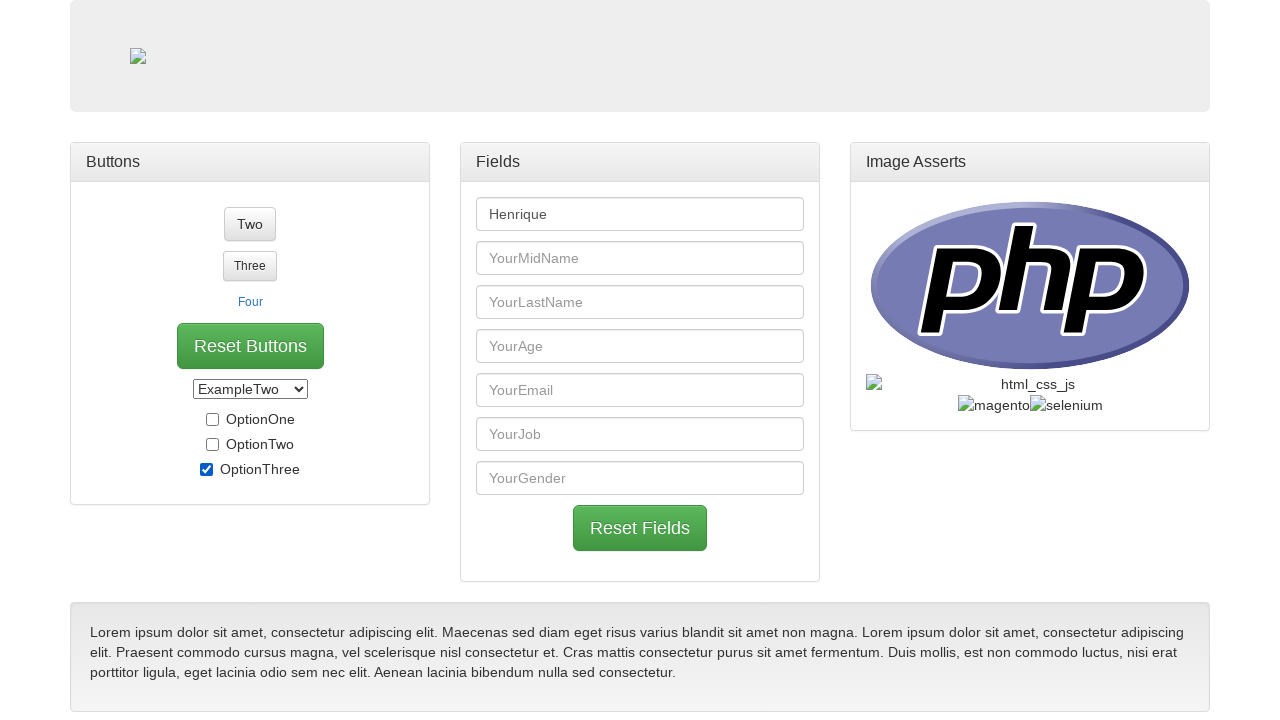